Tests sending keyboard keys by finding an input element and pressing the SPACE key, then verifying the displayed result text shows the correct key was pressed.

Starting URL: http://the-internet.herokuapp.com/key_presses

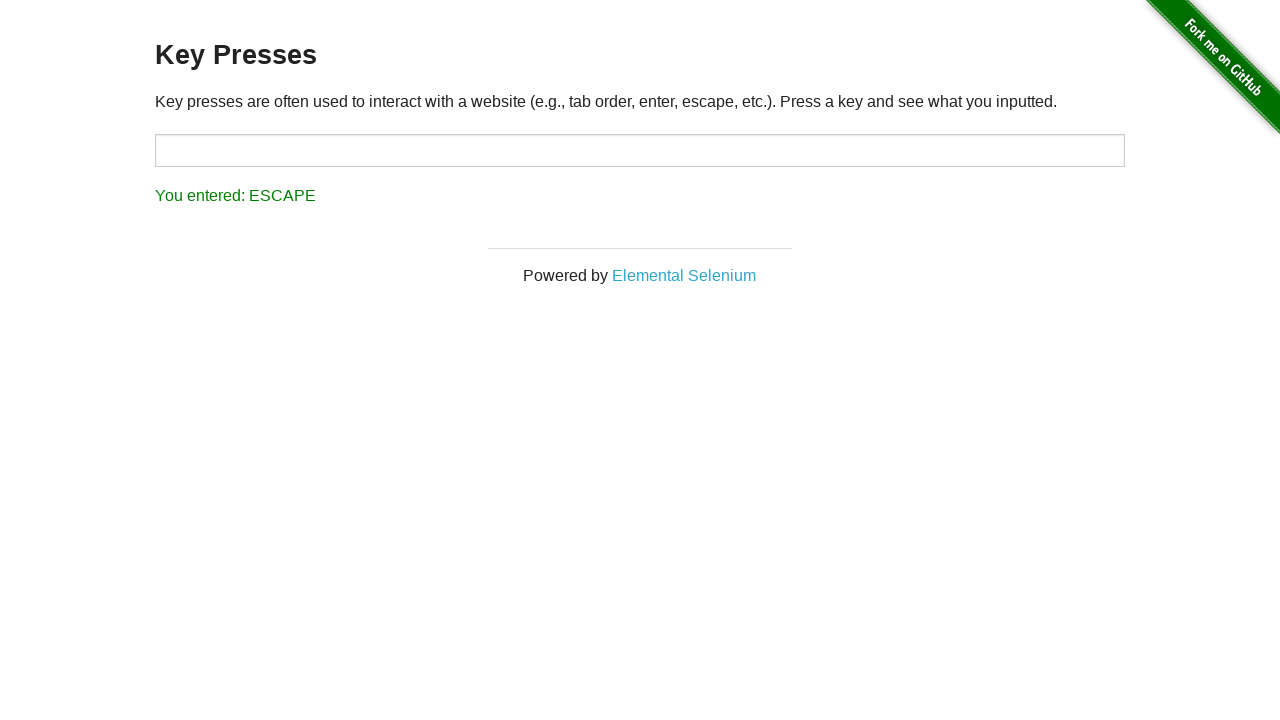

Pressed SPACE key on target input element on #target
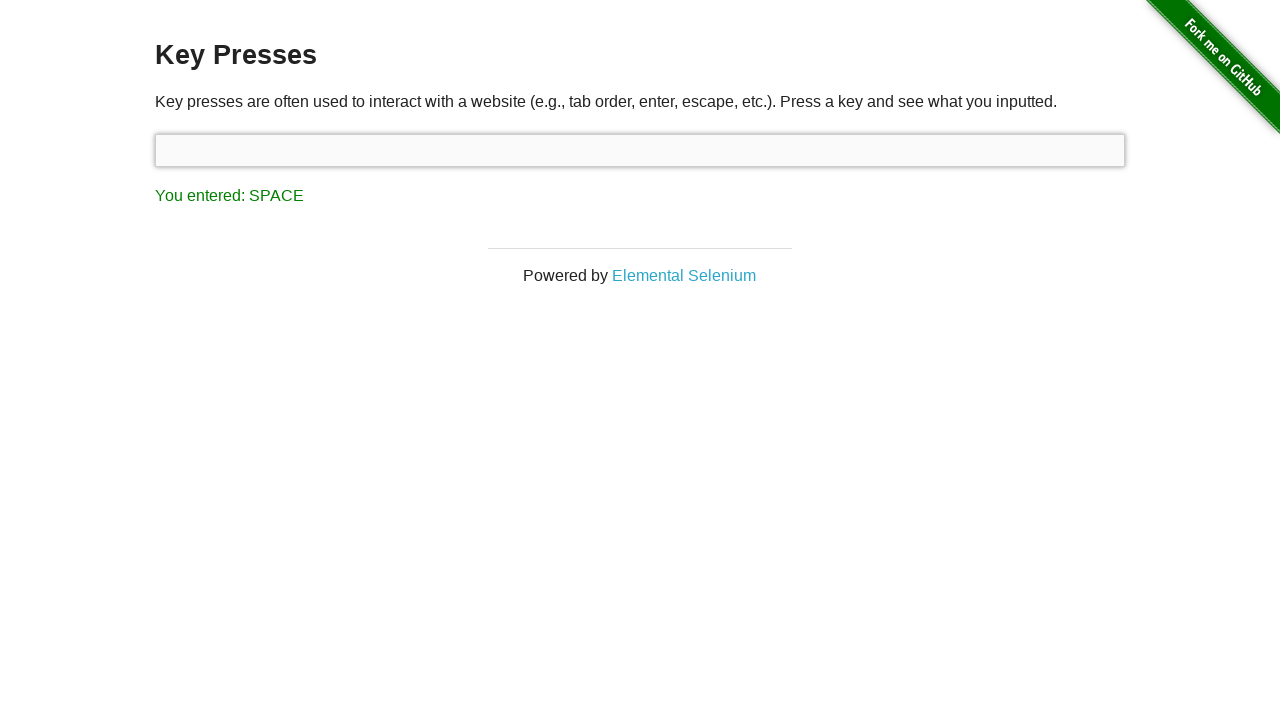

Waited for result element to appear
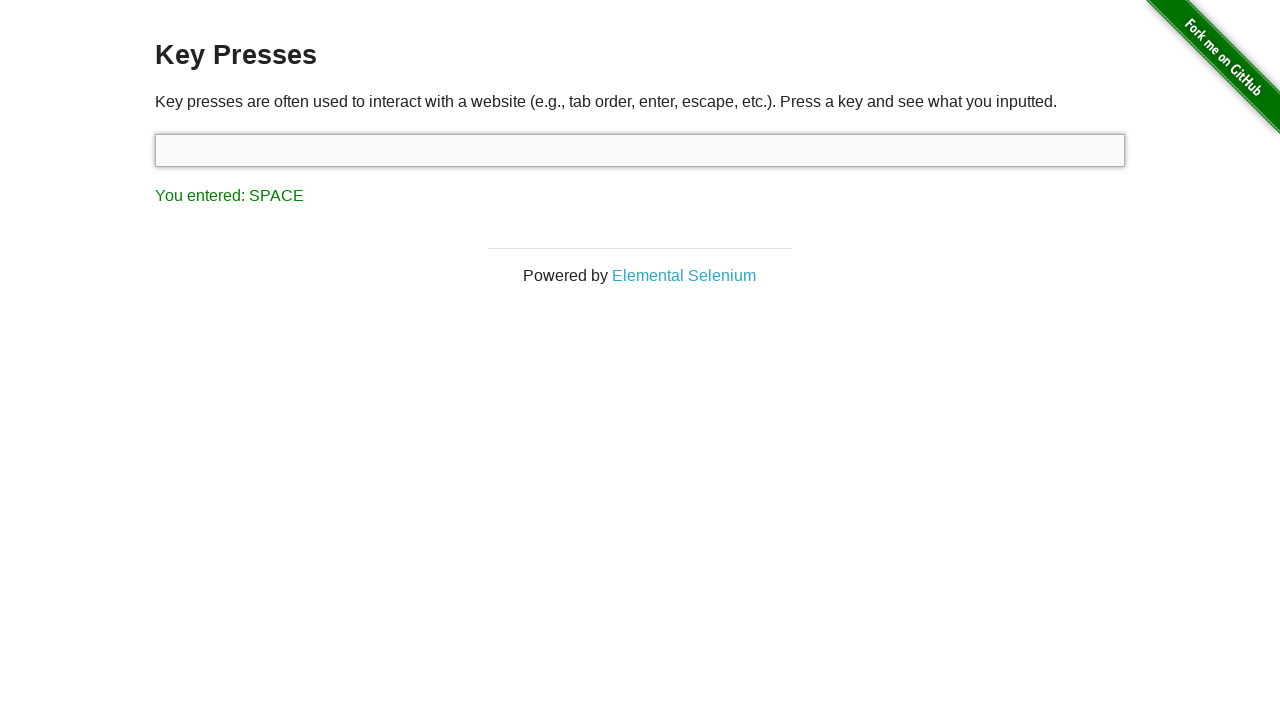

Retrieved result text: 'You entered: SPACE'
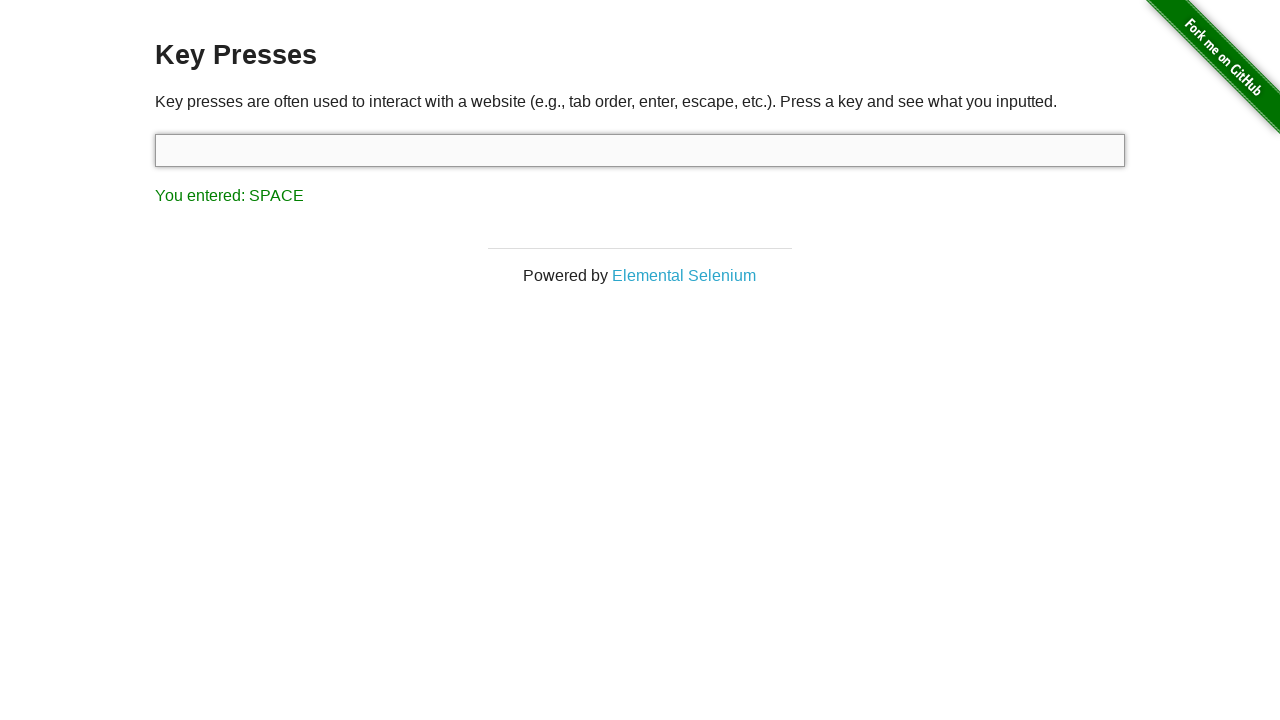

Verified result text displays correct key press (SPACE)
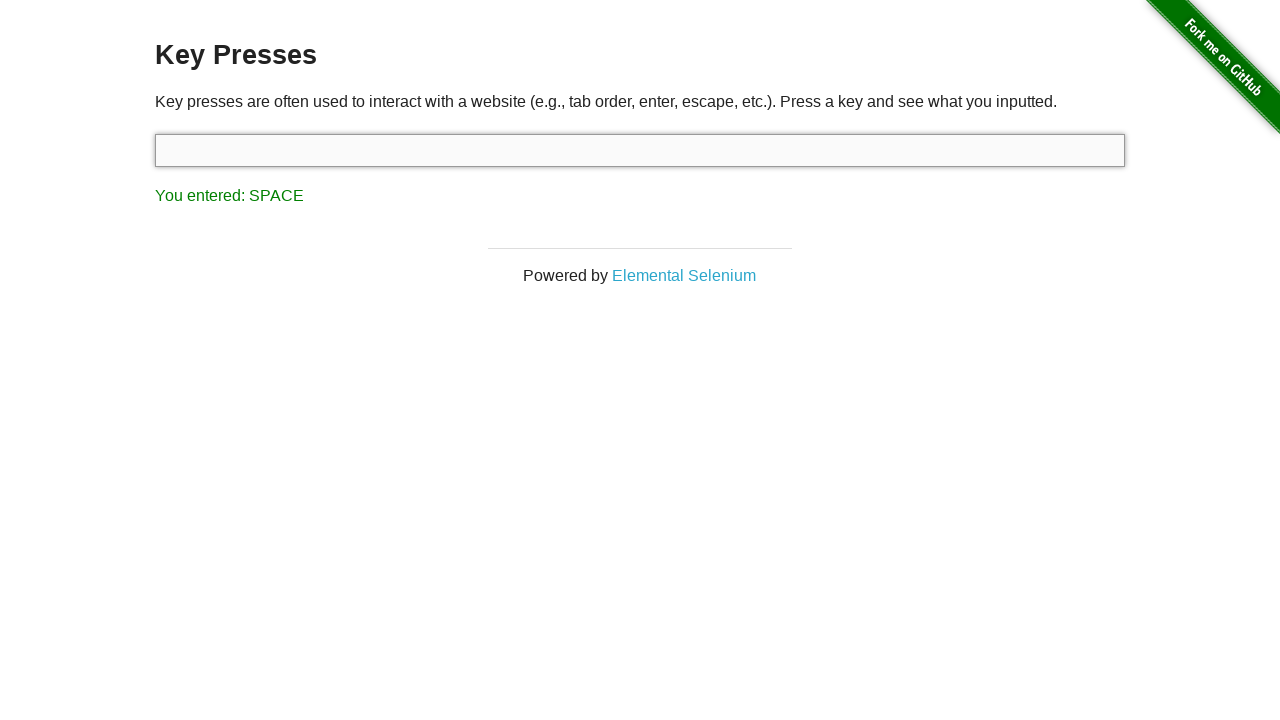

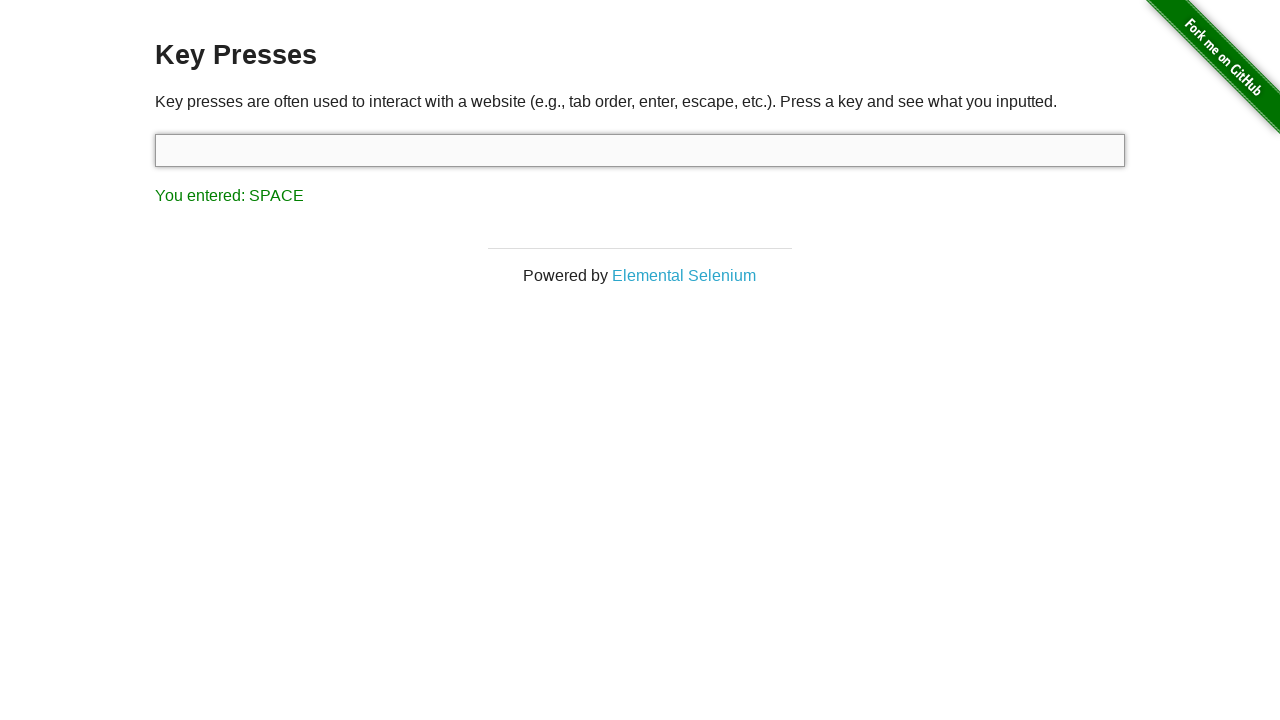